Tests account creation flow by entering a new email address and selecting gender on the registration form

Starting URL: https://hotel-testlab.coderslab.pl/en/login?back=my-account

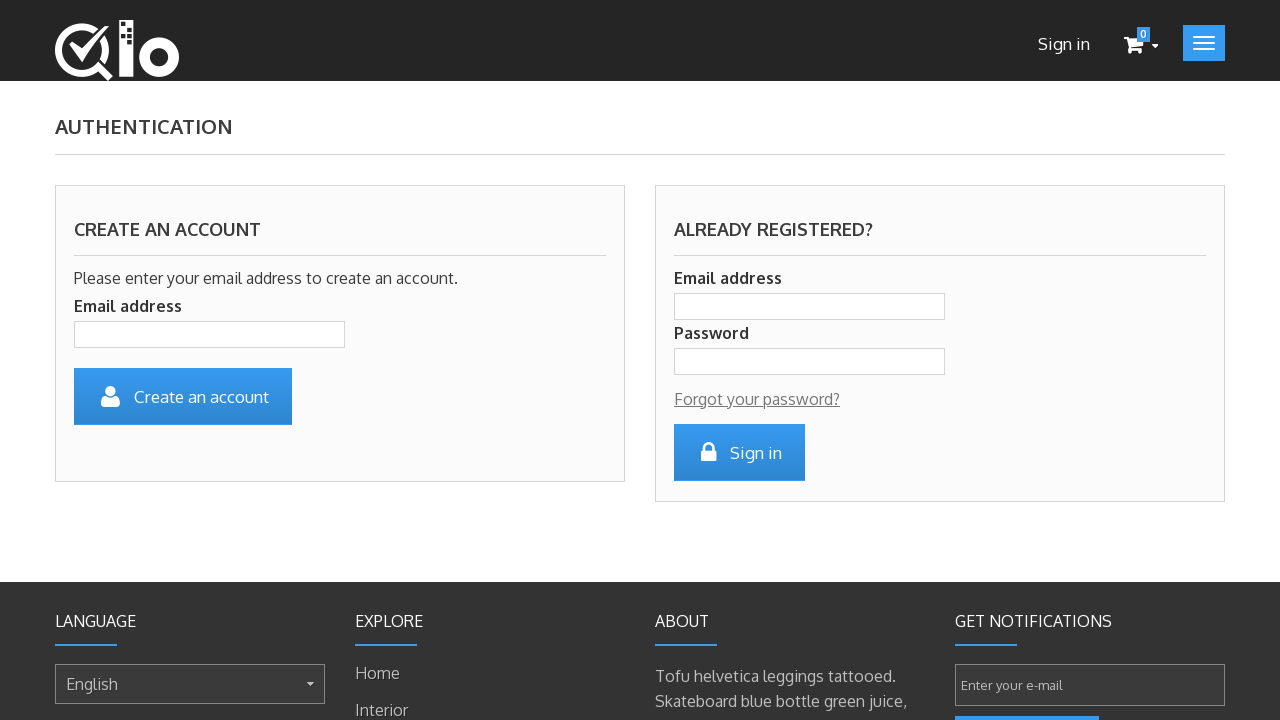

Generated random email address for account creation
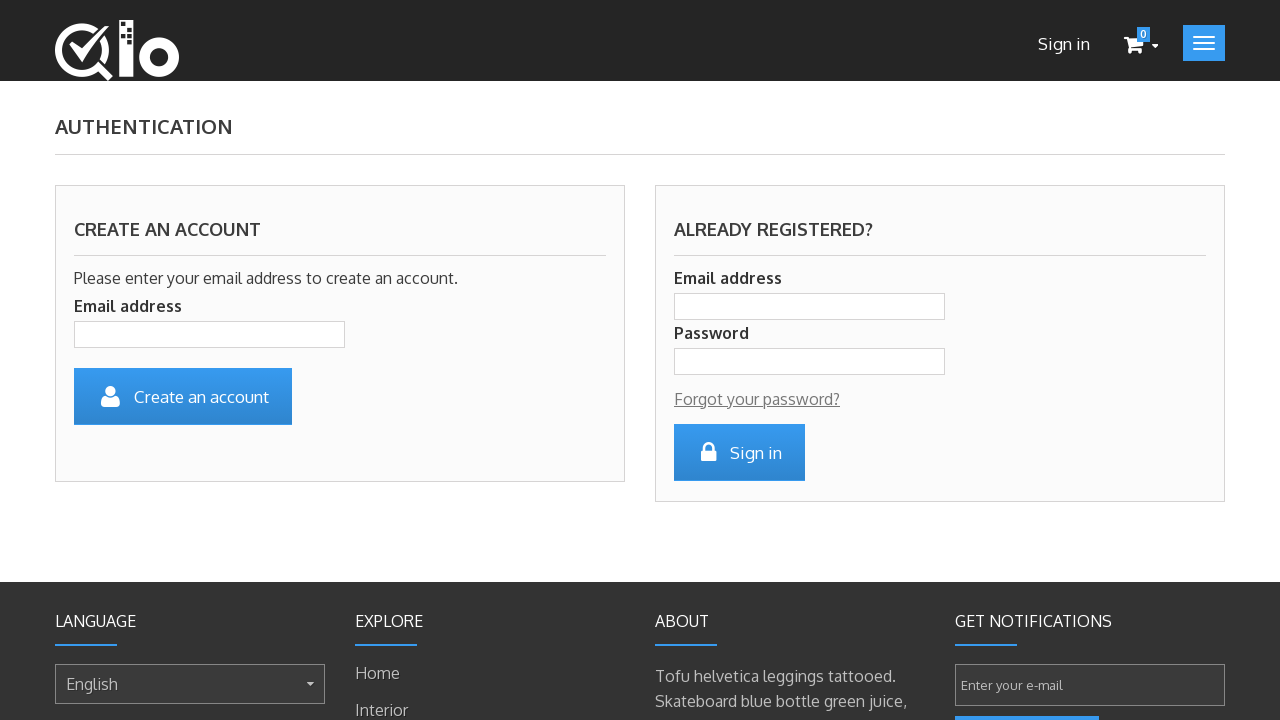

Filled email field with generated email: 8105197f-aa56-4ea8-ab66-b38b1da4d911@mail.pl on #email_create
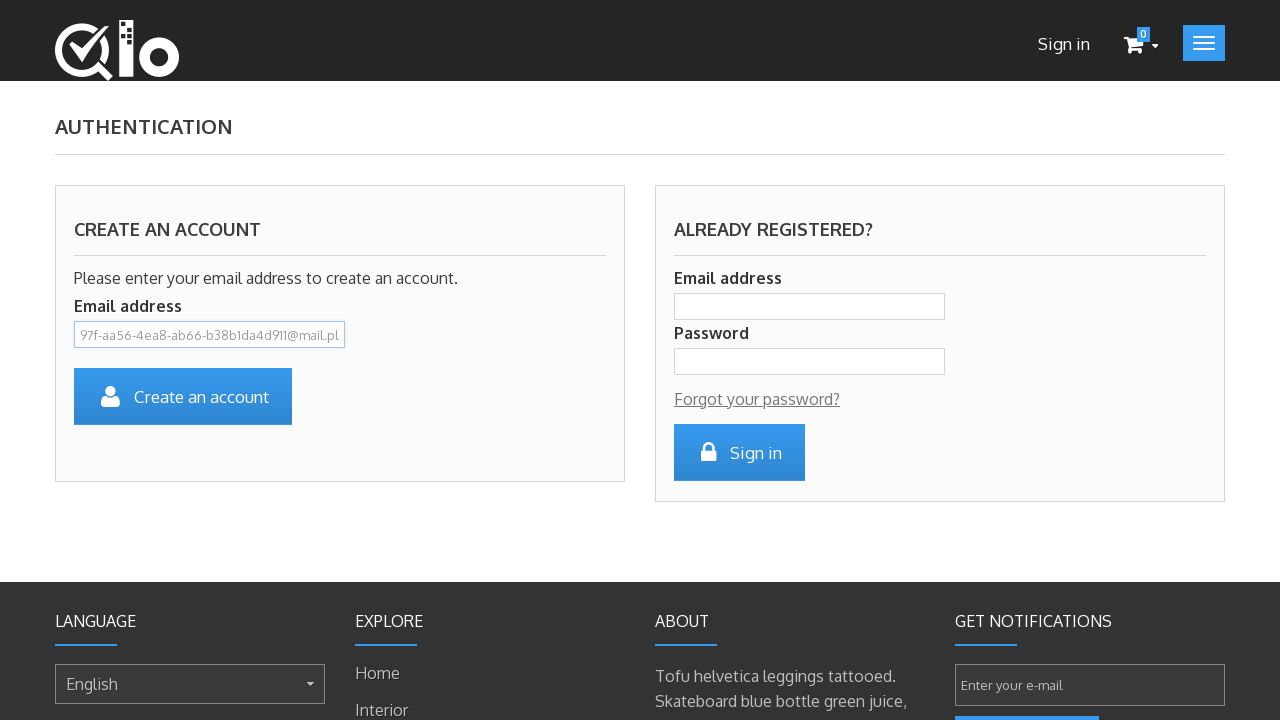

Pressed Enter to submit email and proceed to registration form on #email_create
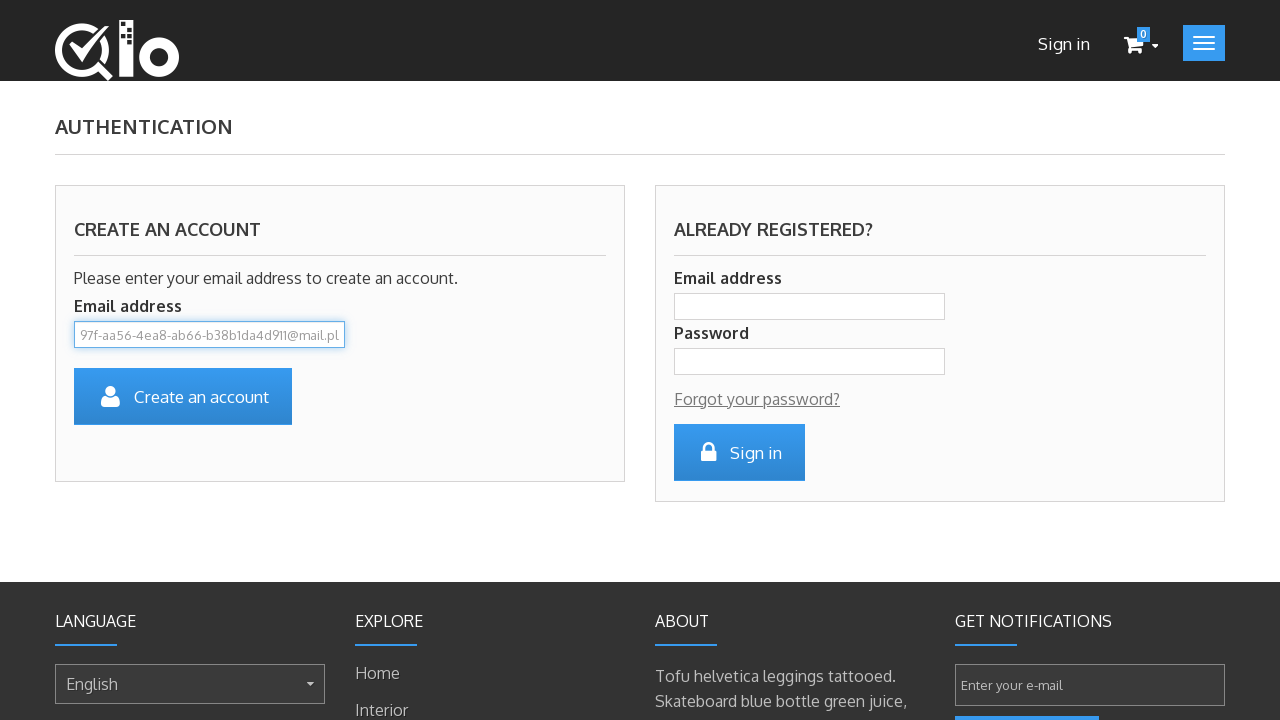

Selected male gender option on registration form at (80, 300) on #id_gender1
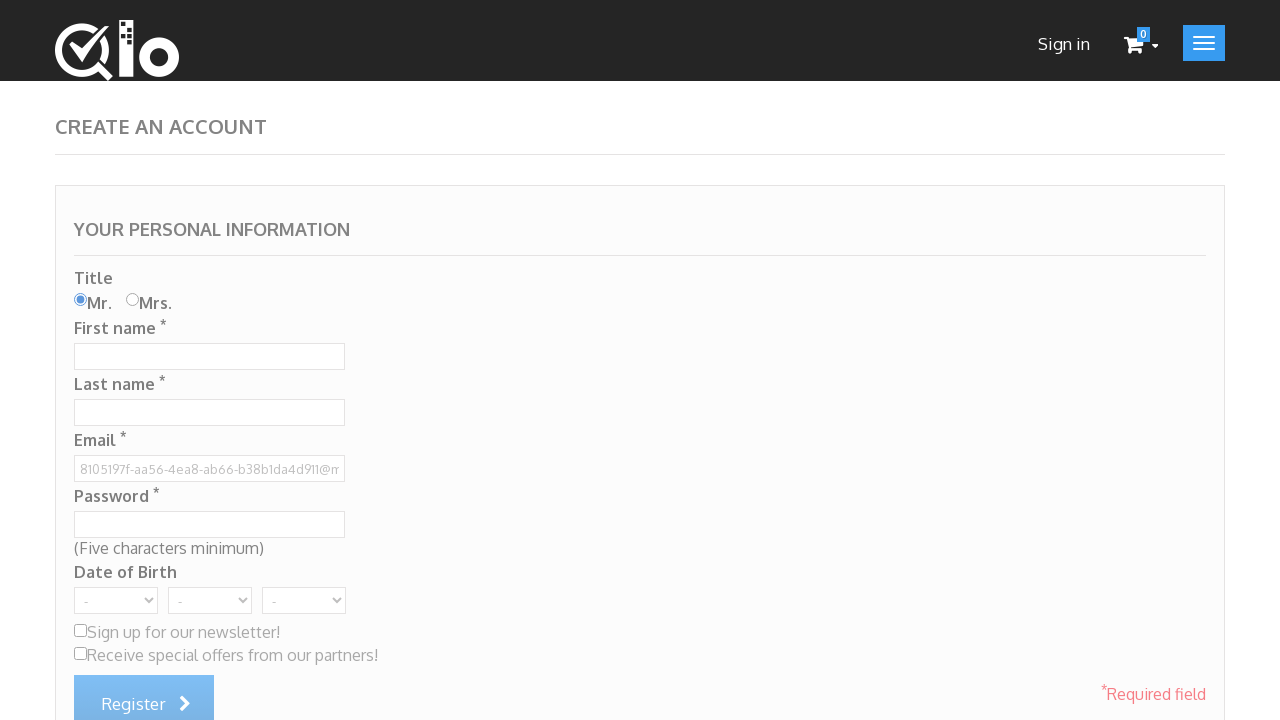

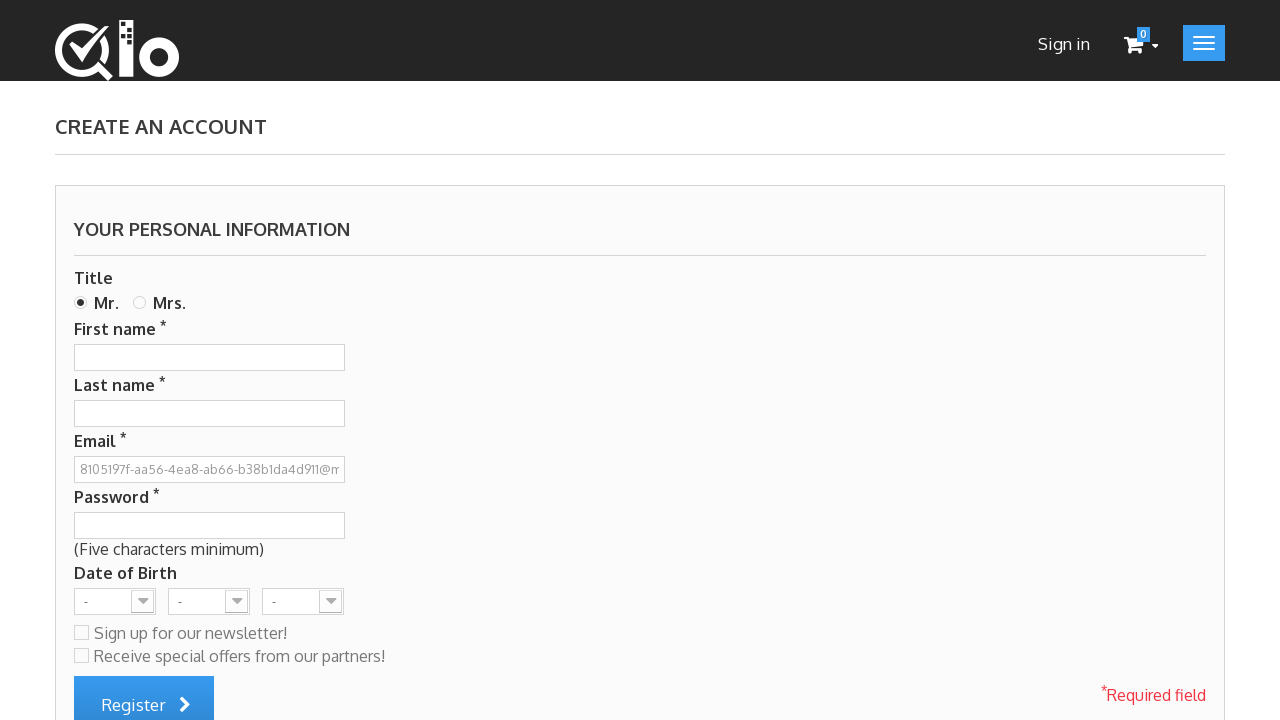